Tests JavaScript alert and confirm dialog handling by entering a name, triggering alerts, and interacting with them (accept and dismiss)

Starting URL: https://rahulshettyacademy.com/AutomationPractice/

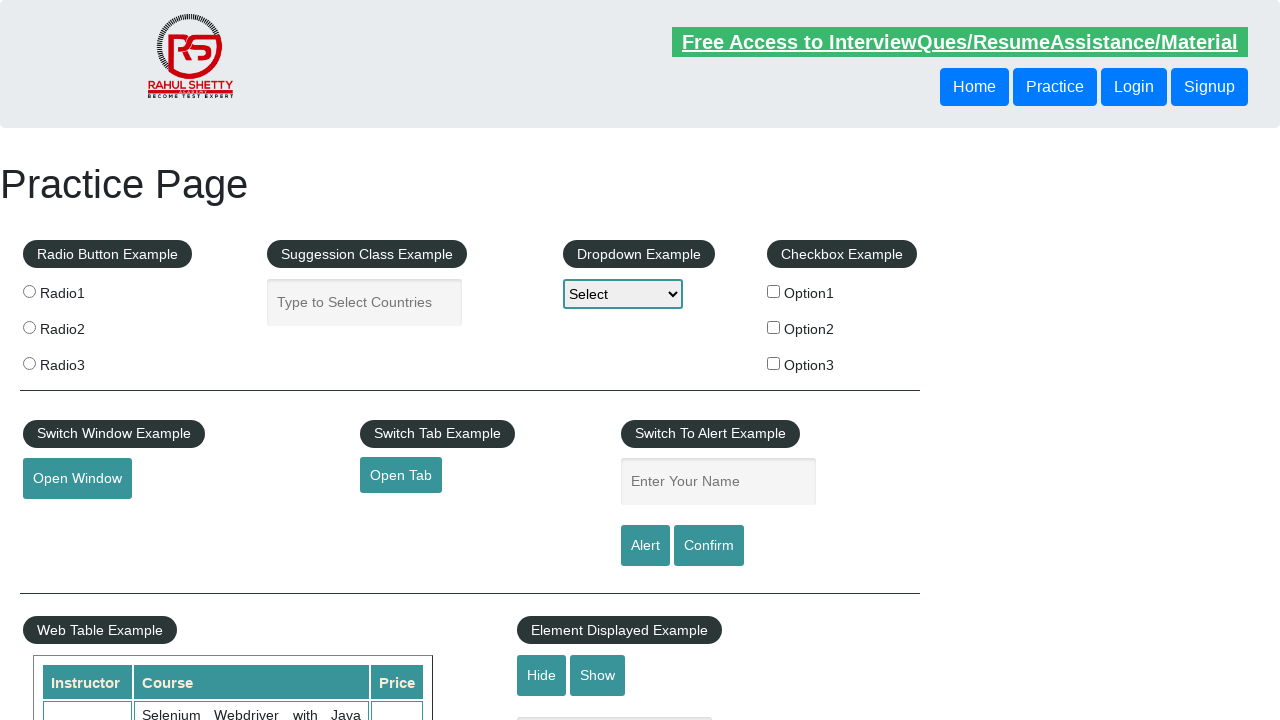

Filled name field with 'Przemo' on #name
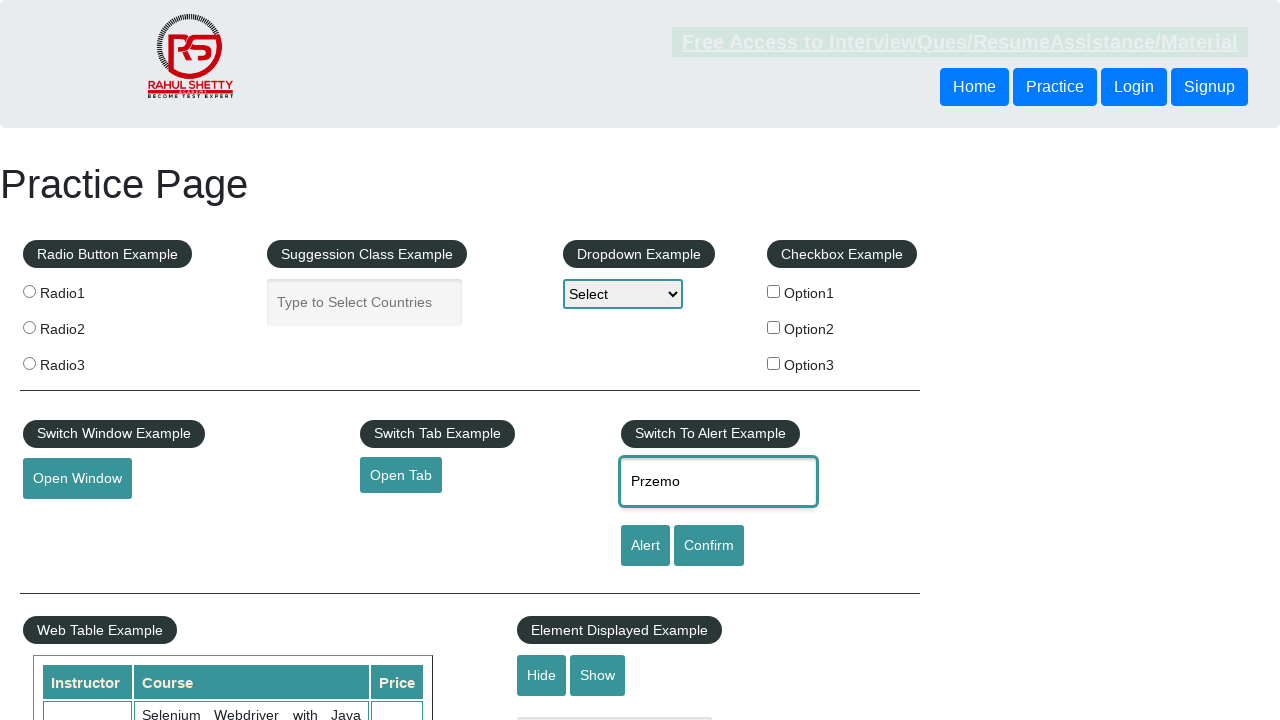

Clicked alert button to trigger JavaScript alert at (645, 546) on #alertbtn
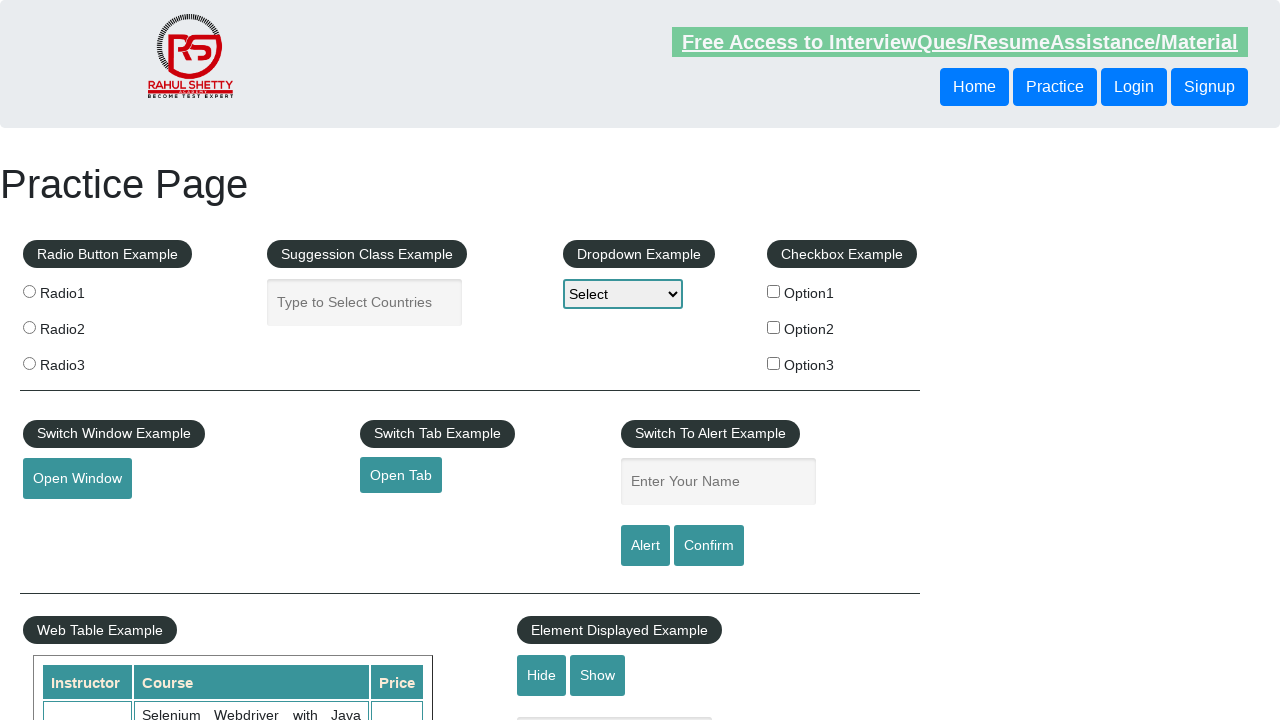

Set up handler to accept JavaScript alerts
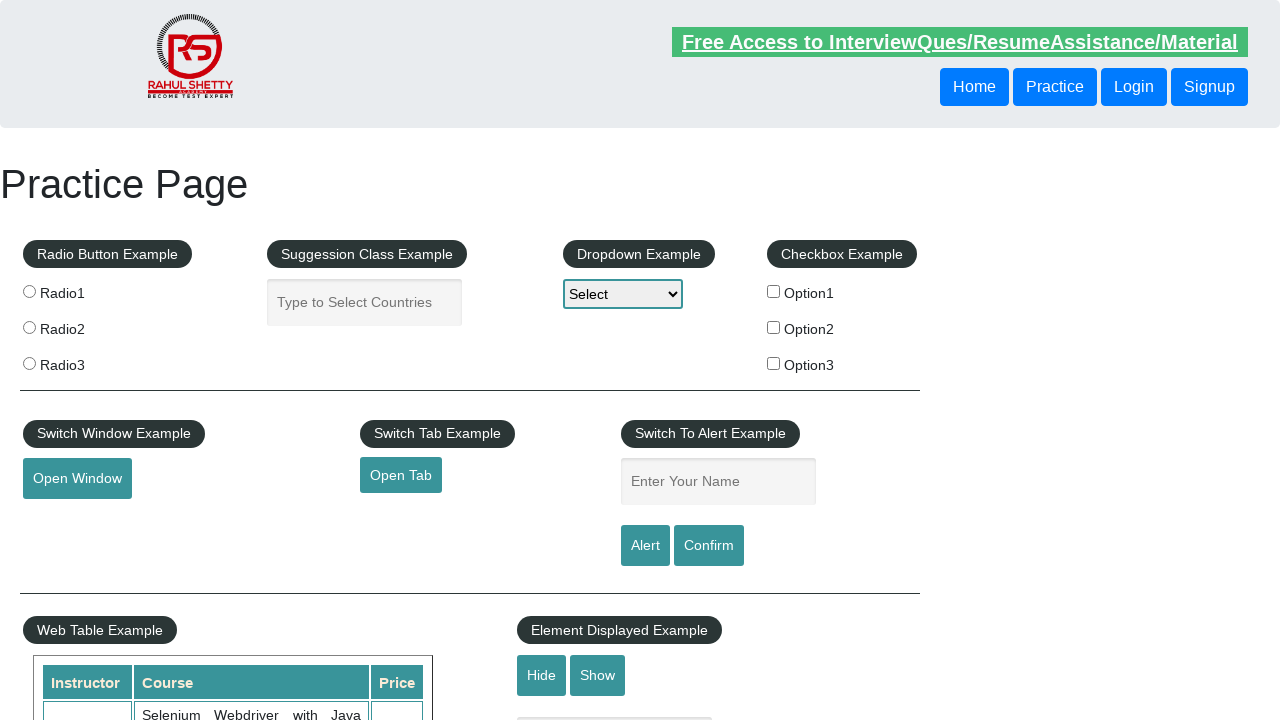

Clicked confirm button to trigger confirm dialog at (709, 546) on #confirmbtn
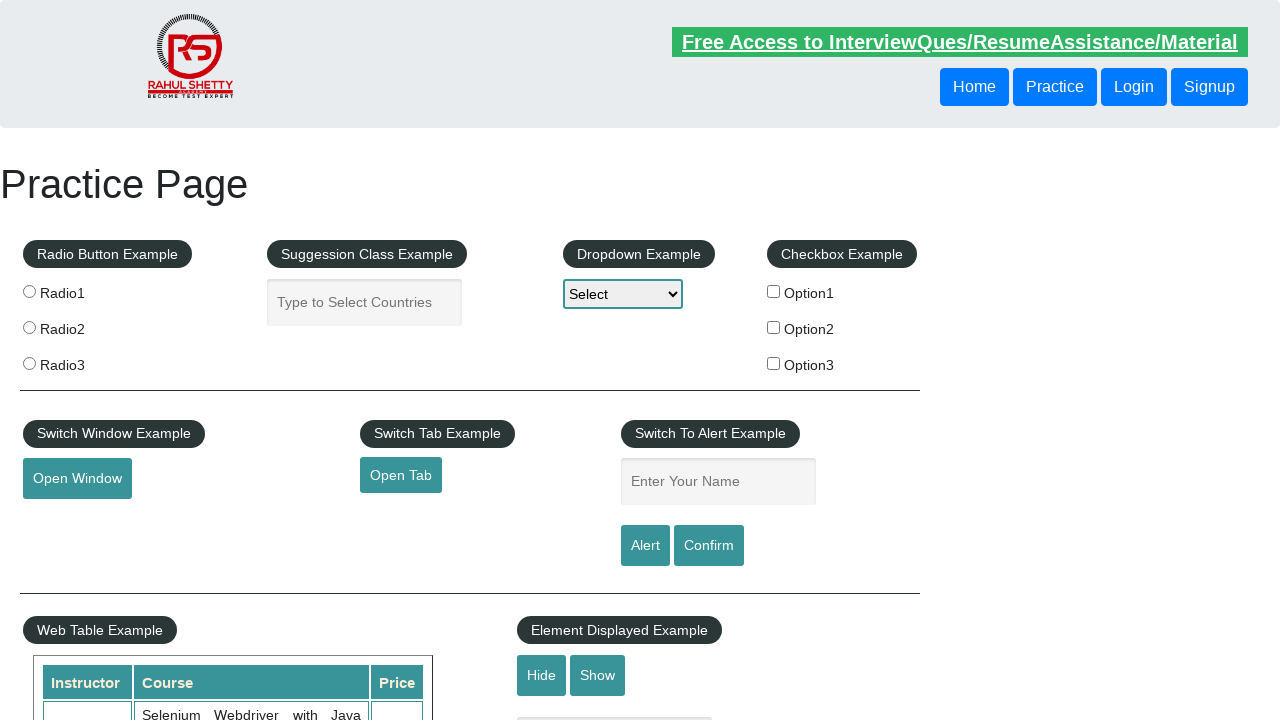

Set up handler to dismiss JavaScript dialogs
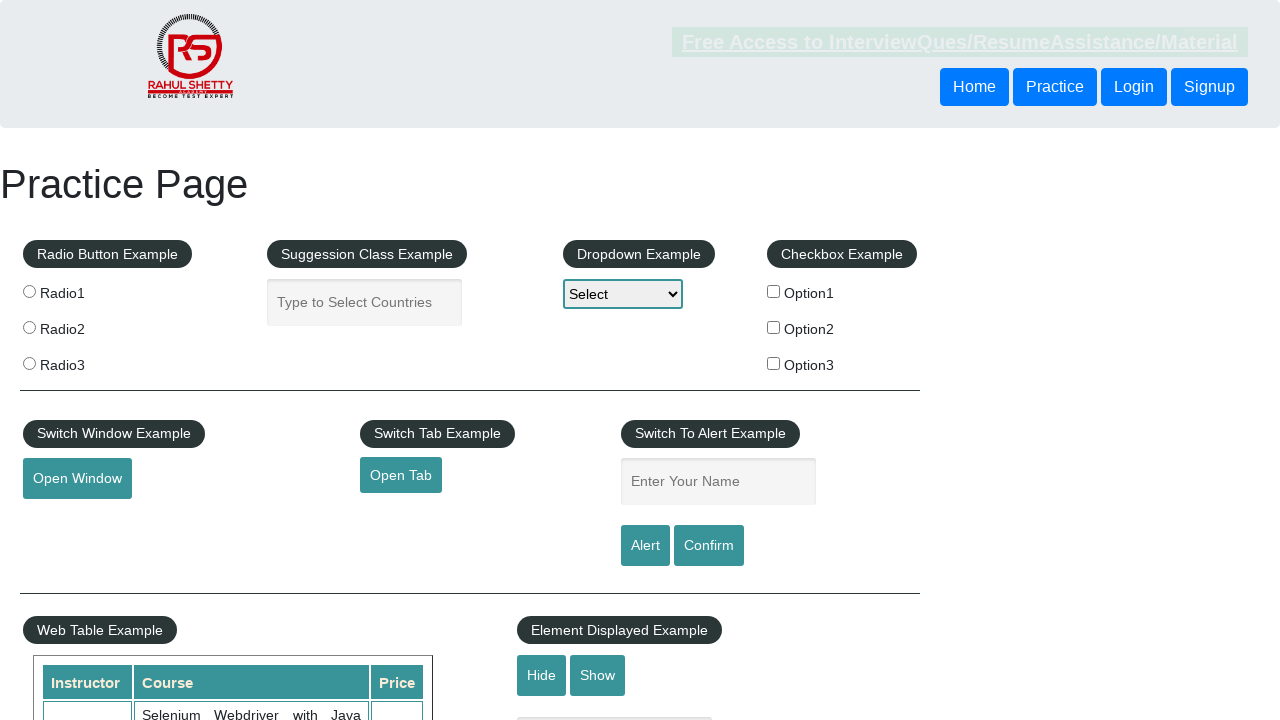

Clicked confirm button again to trigger and dismiss confirm dialog at (709, 546) on #confirmbtn
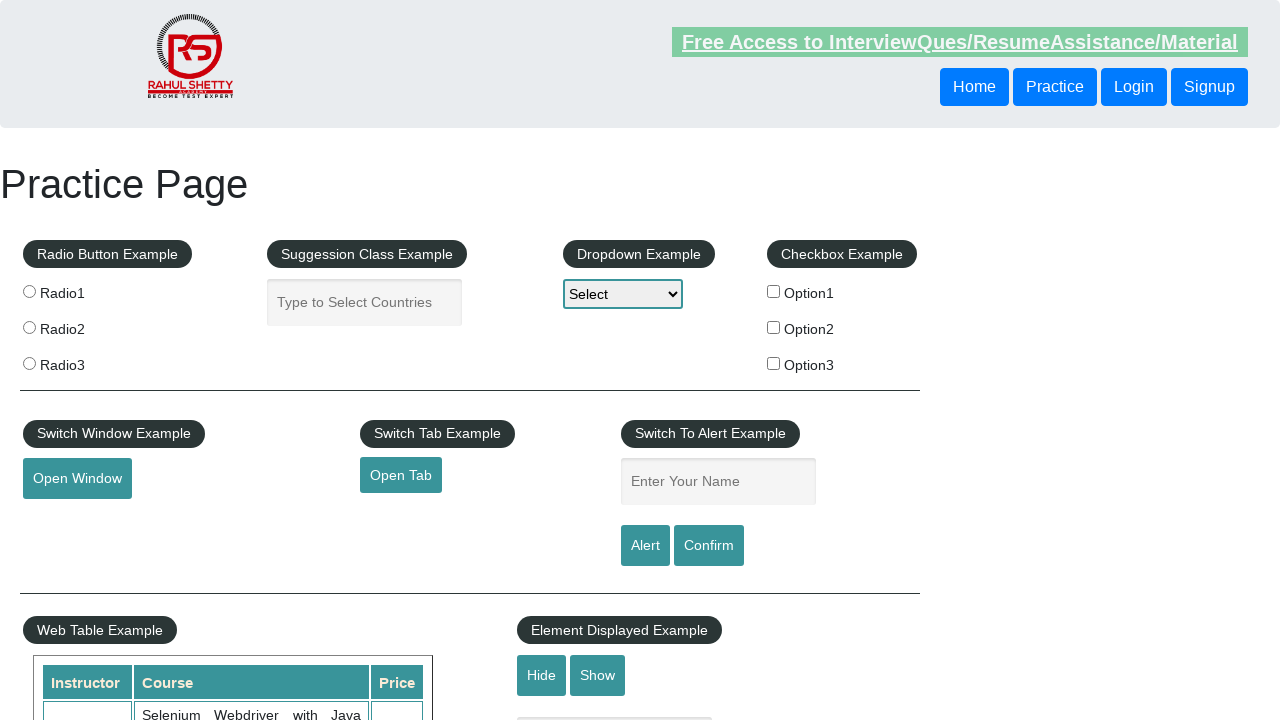

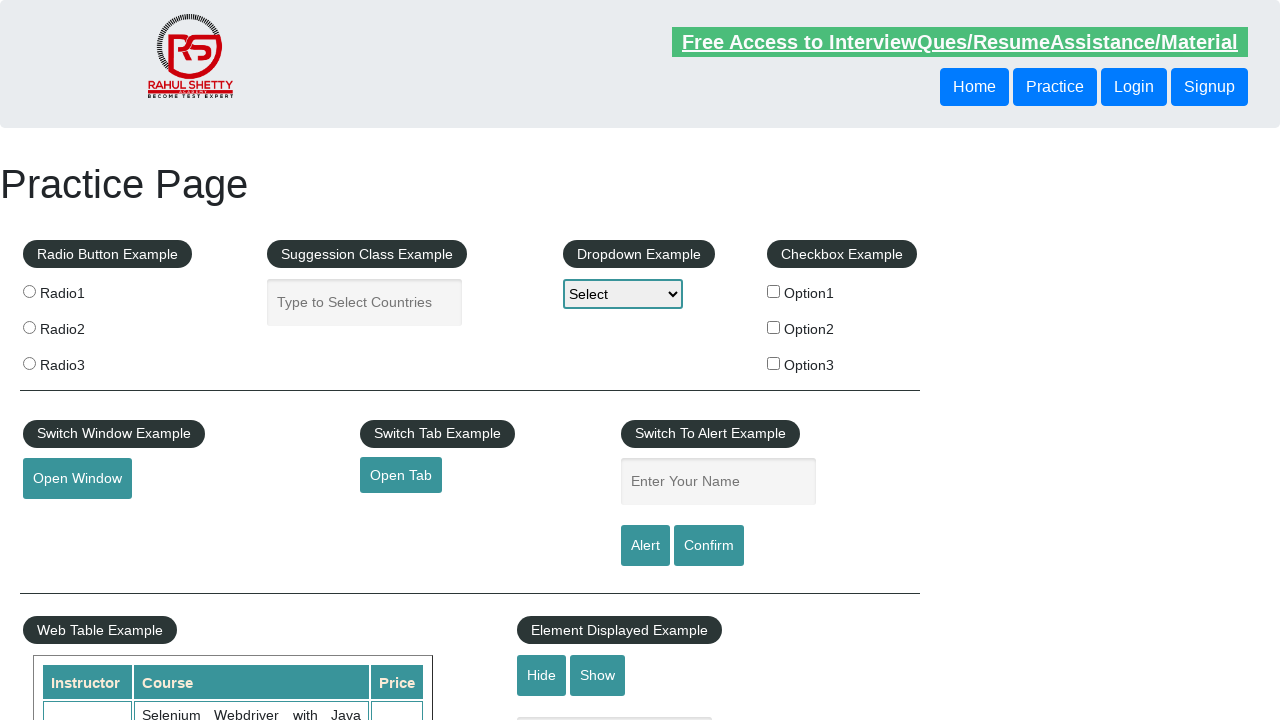